Tests editing a todo item by double-clicking to enter edit mode, changing the text, and pressing Enter to save

Starting URL: https://demo.playwright.dev/todomvc

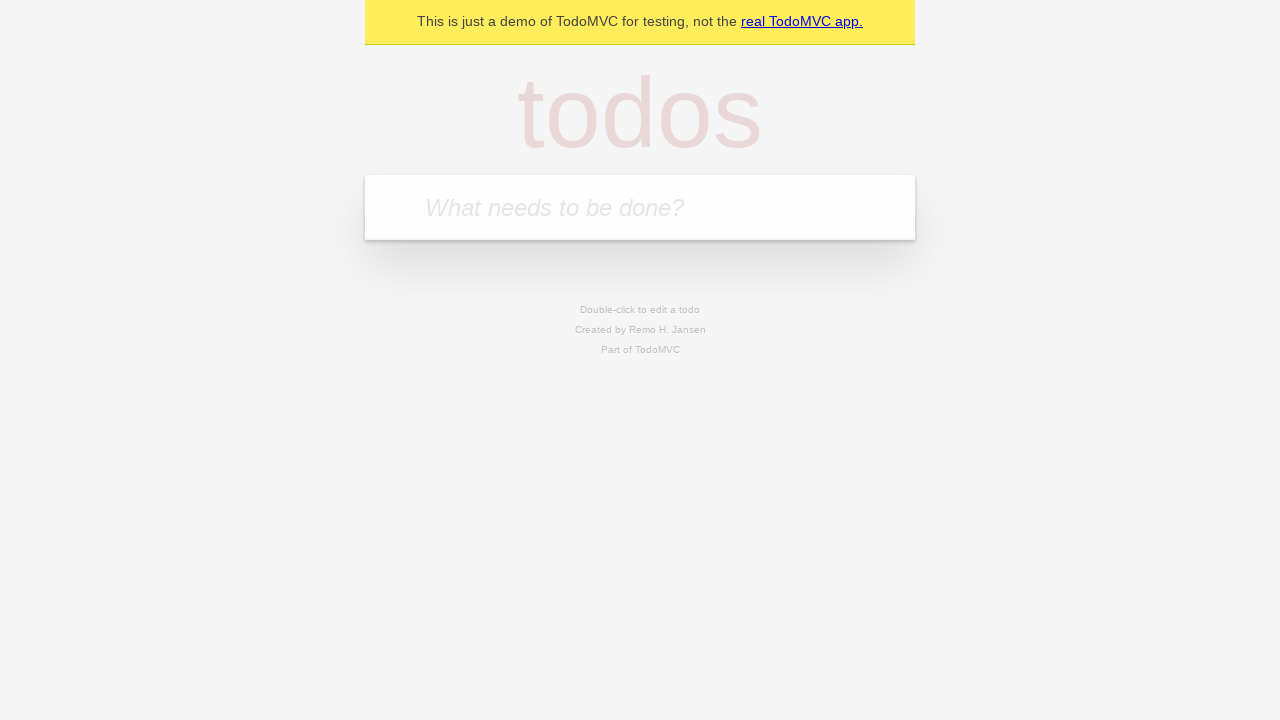

Filled new todo input with 'buy some cheese' on .new-todo
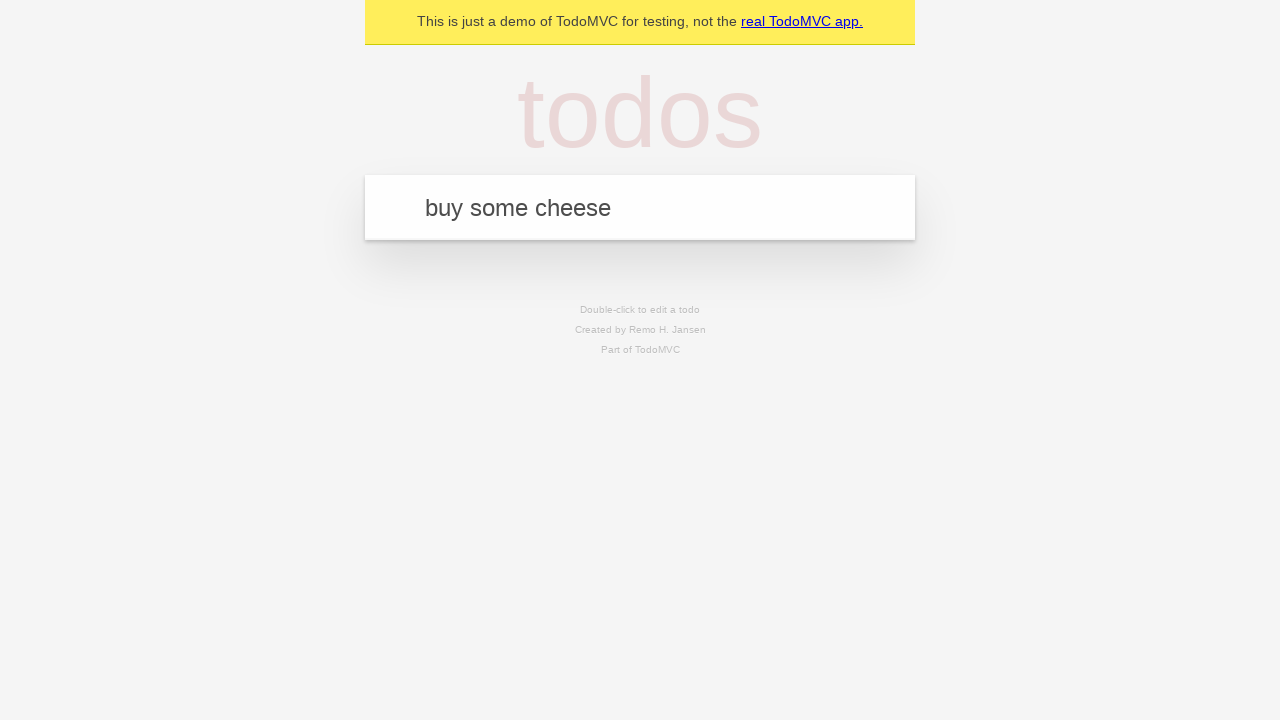

Pressed Enter to create first todo on .new-todo
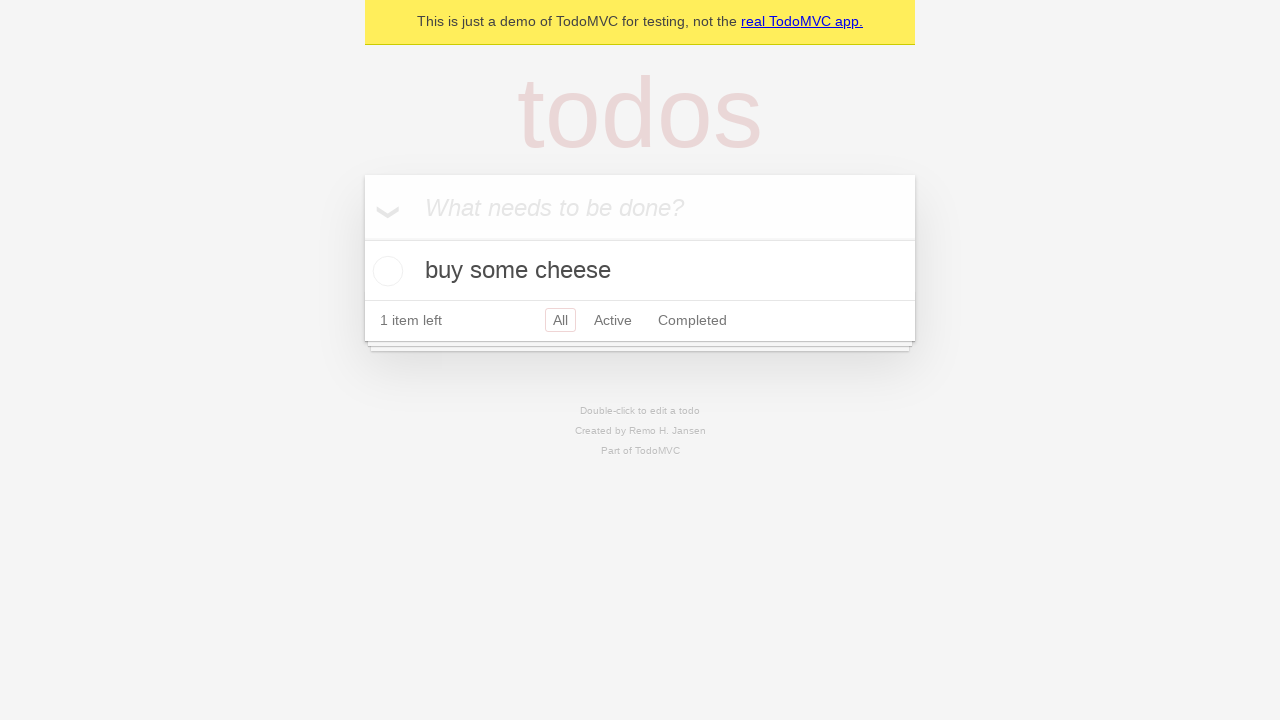

Filled new todo input with 'feed the cat' on .new-todo
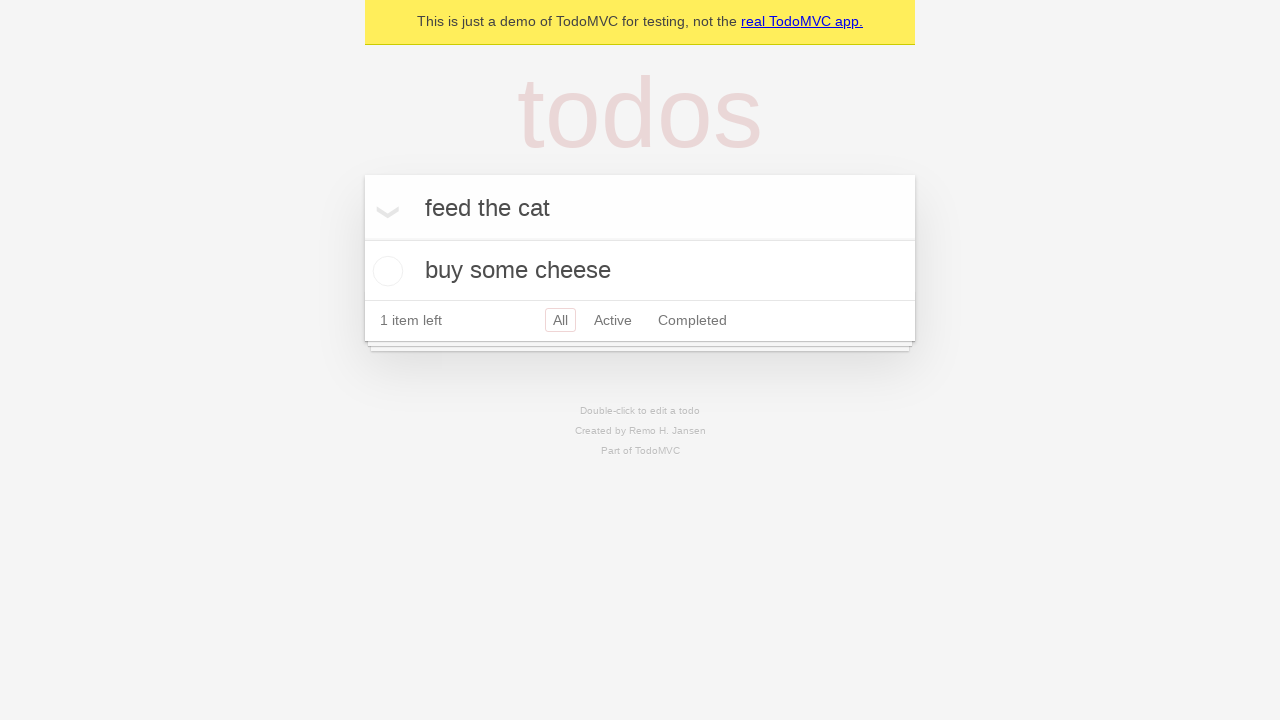

Pressed Enter to create second todo on .new-todo
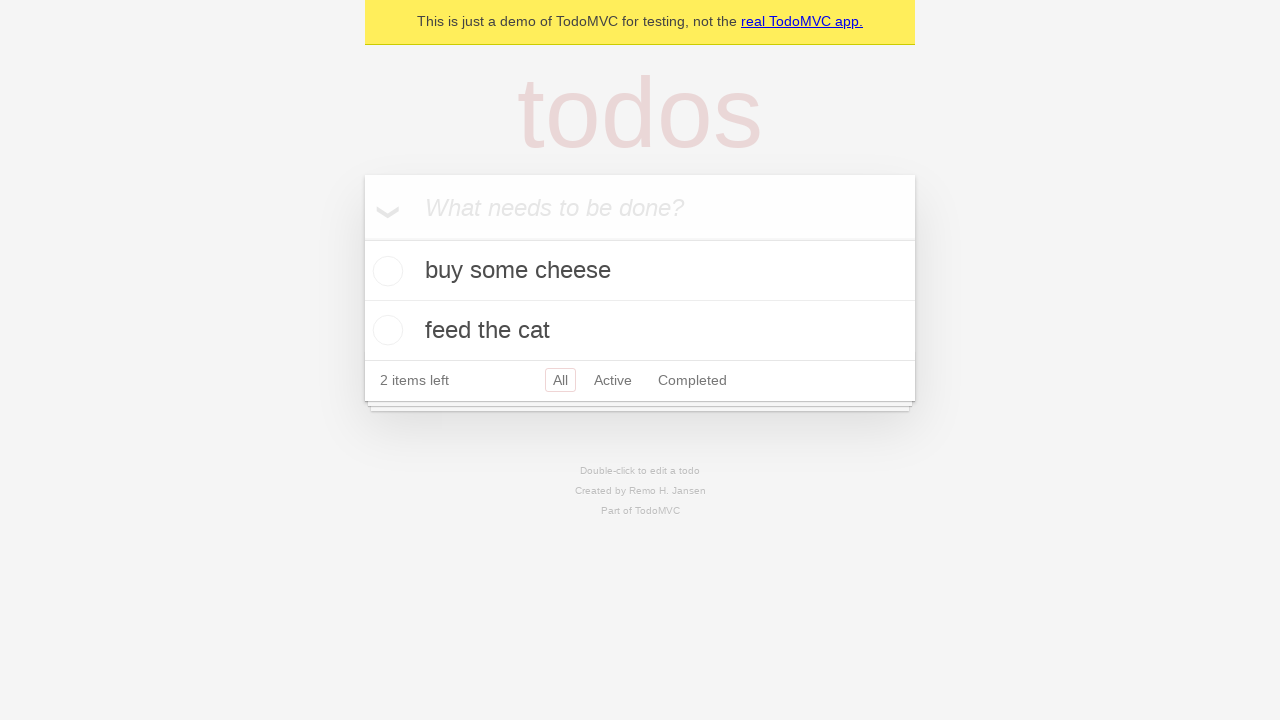

Filled new todo input with 'book a doctors appointment' on .new-todo
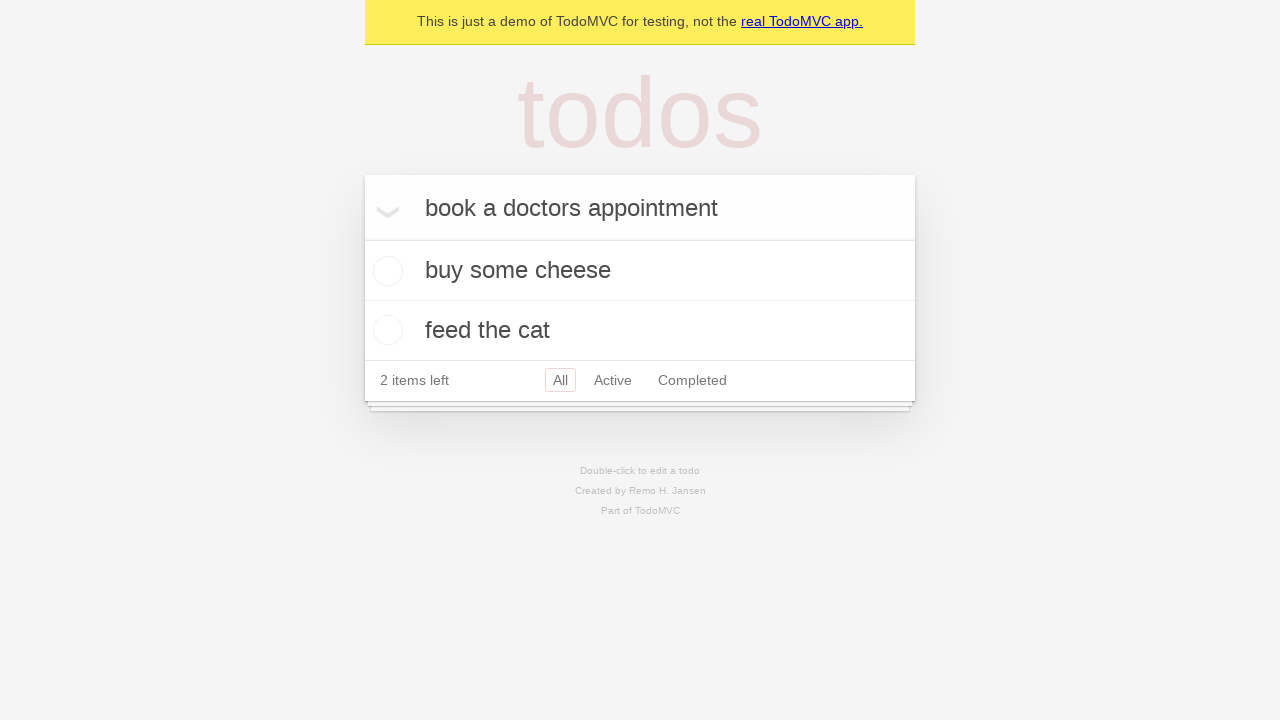

Pressed Enter to create third todo on .new-todo
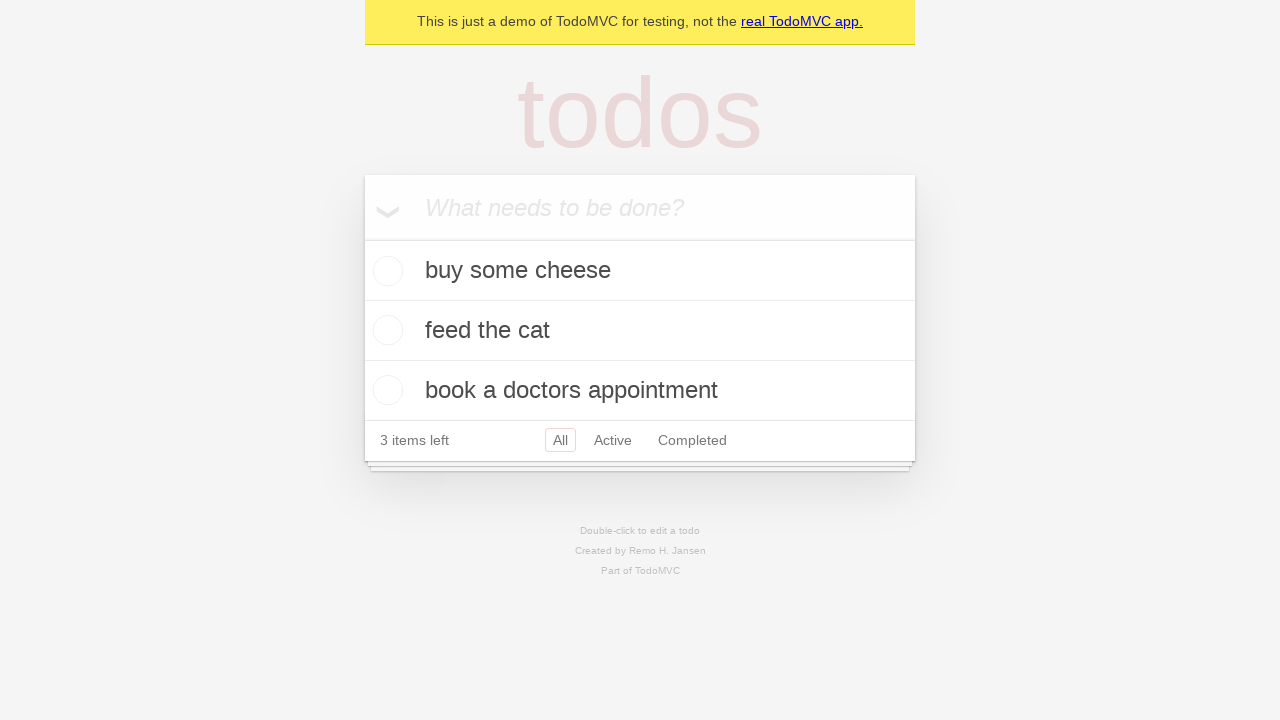

Waited for all three todos to appear in the list
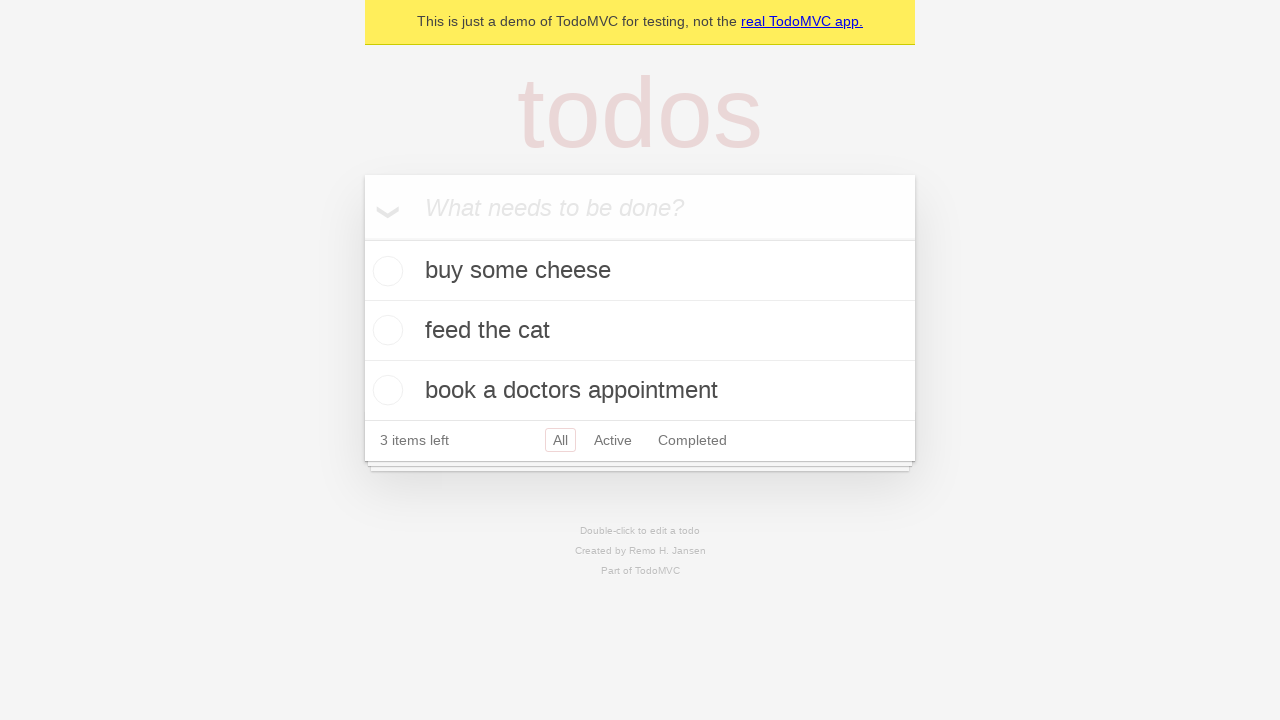

Double-clicked second todo to enter edit mode at (640, 331) on .todo-list li >> nth=1
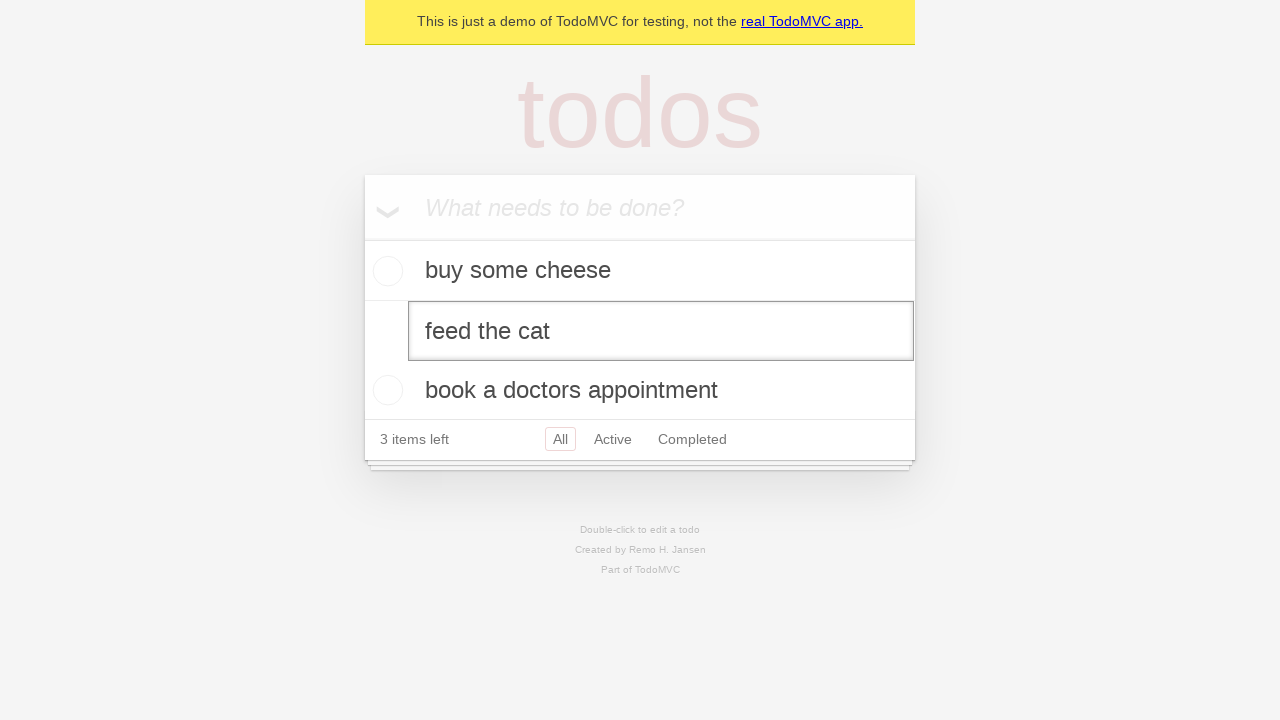

Filled edit field with new text 'buy some sausages' on .todo-list li >> nth=1 >> .edit
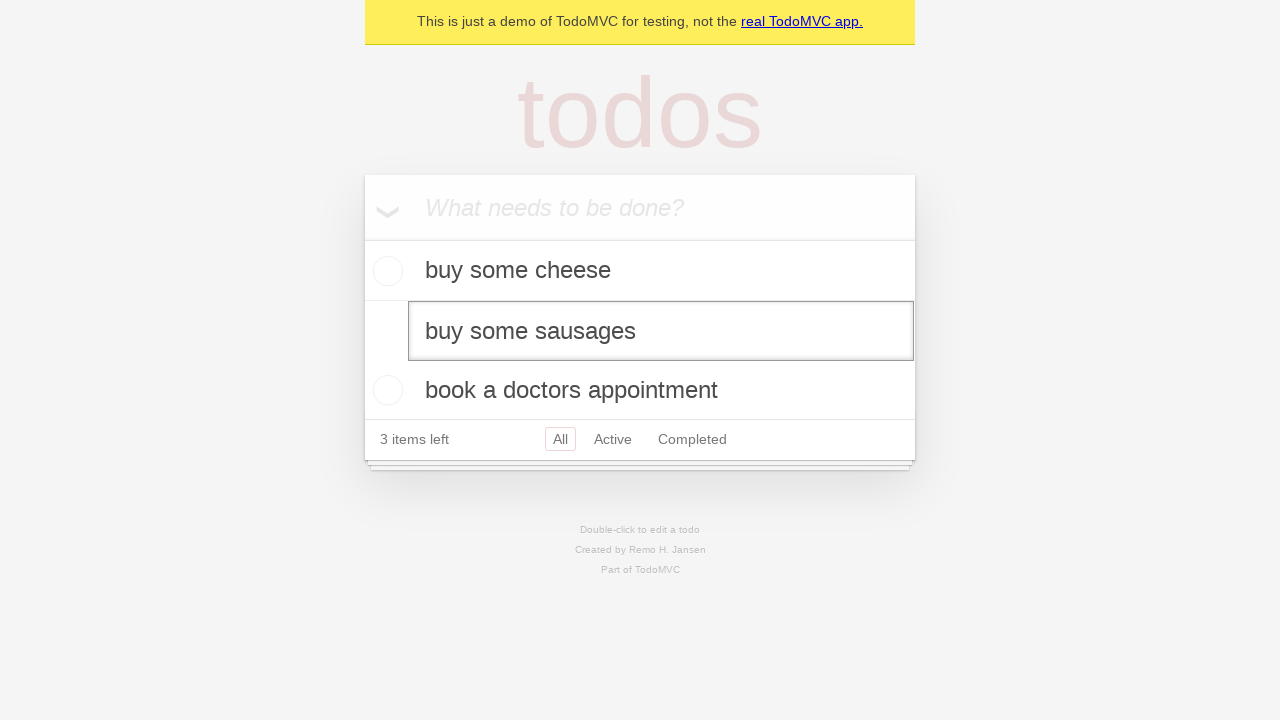

Pressed Enter to save the edited todo item on .todo-list li >> nth=1 >> .edit
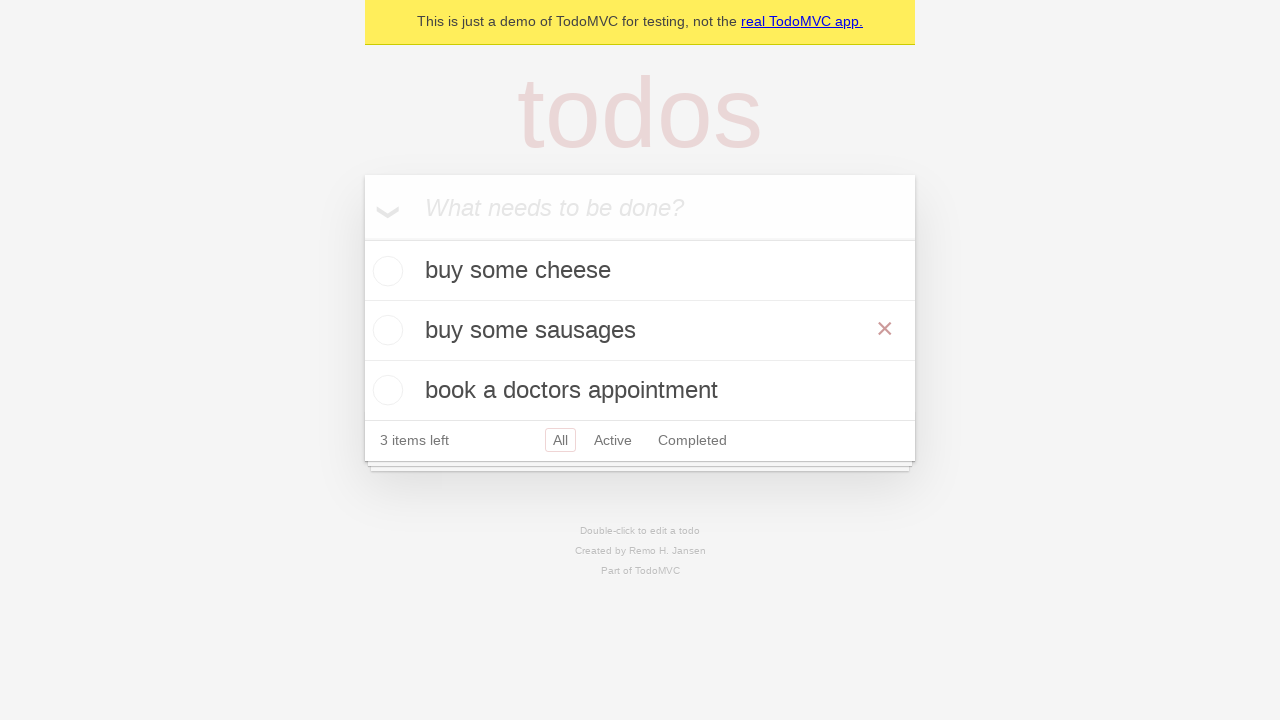

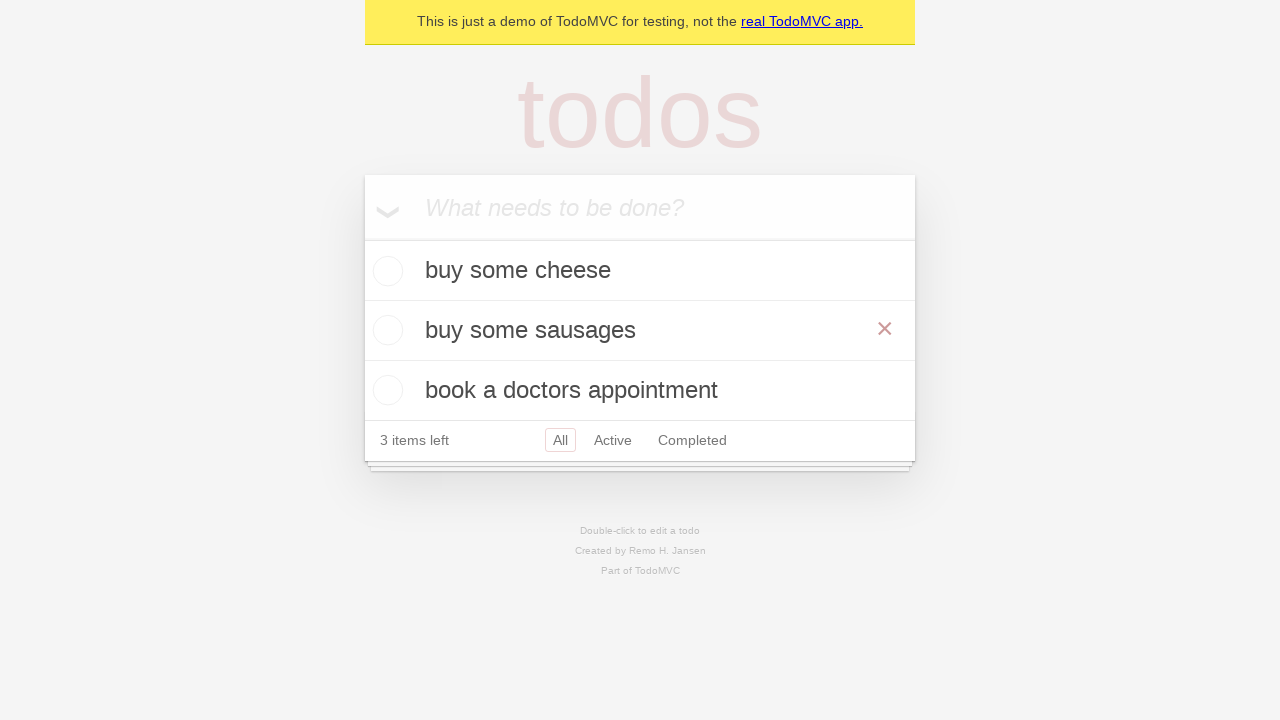